Tests a registration form by filling in personal details including first name, last name, address, email, phone number, and password fields, then refreshes the page.

Starting URL: http://demo.automationtesting.in/Register.html

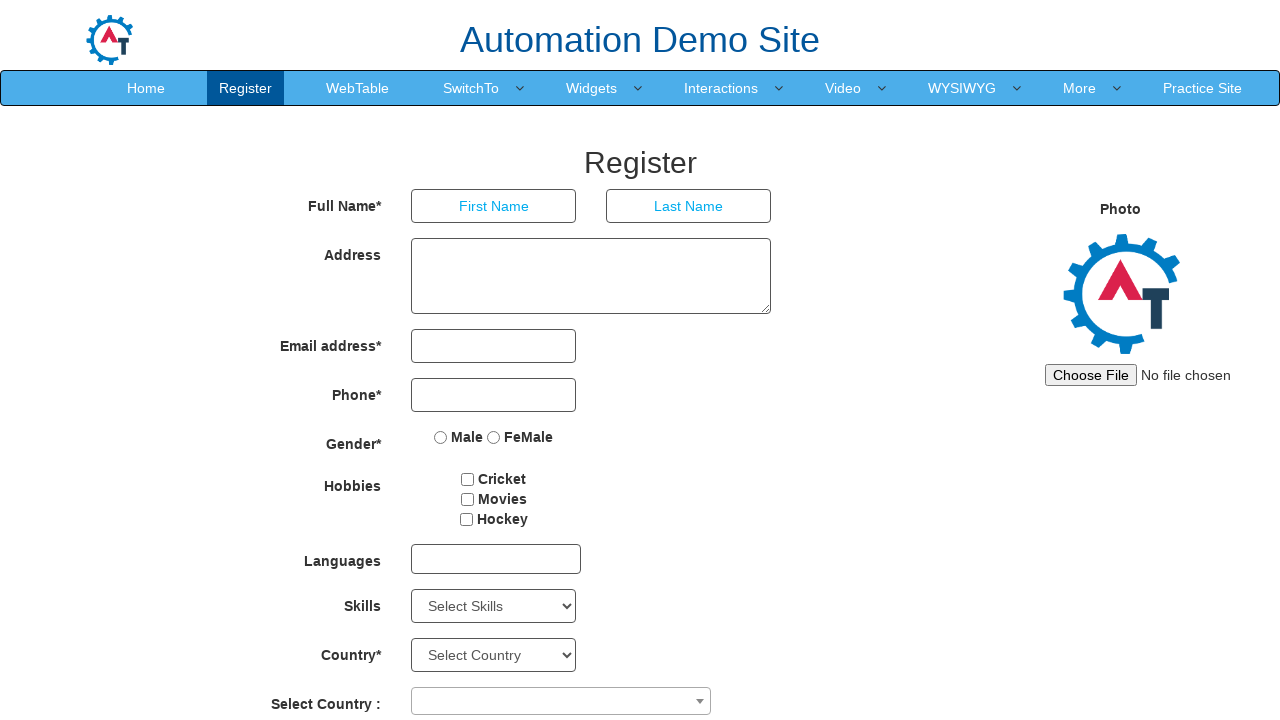

Filled first name field with 'Michael' on //*[@id='basicBootstrapForm']/div[1]/div[1]/input
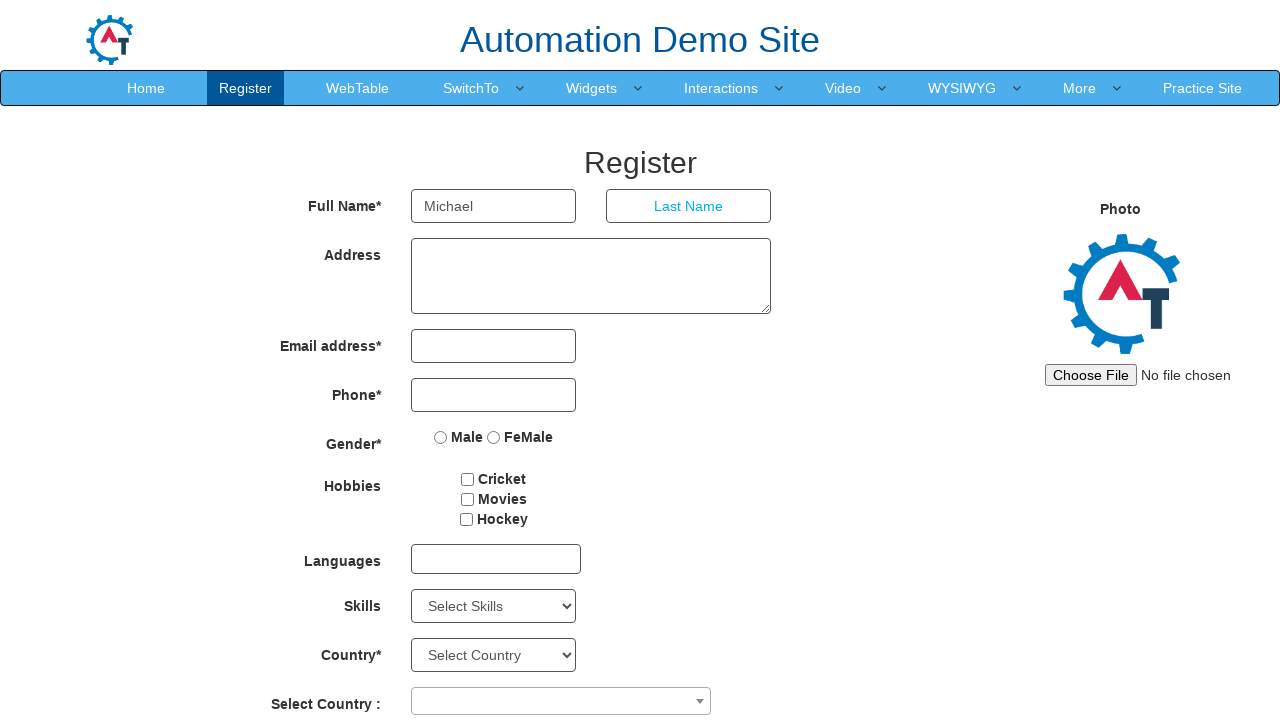

Filled last name field with 'Johnson' on //*[@id='basicBootstrapForm']/div[1]/div[2]/input
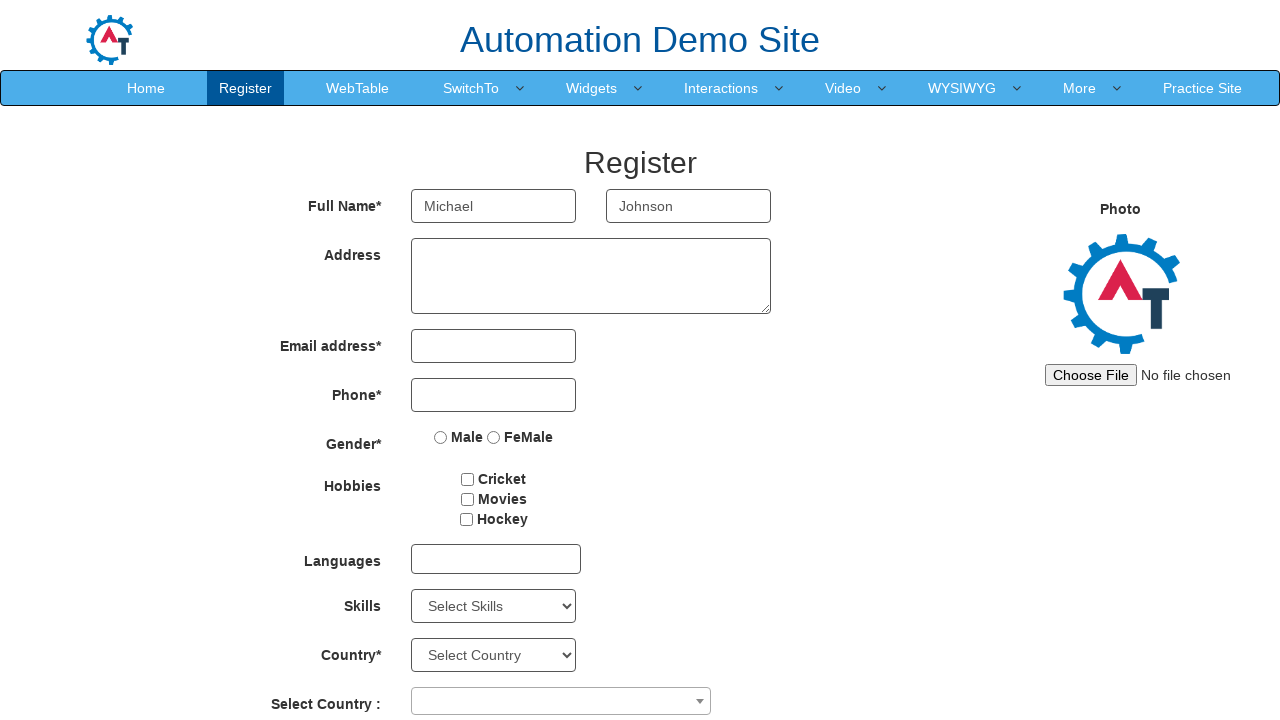

Filled address field with '123 Oak Street, Springfield, IL 62701' on //*[@id='basicBootstrapForm']/div[2]/div/textarea
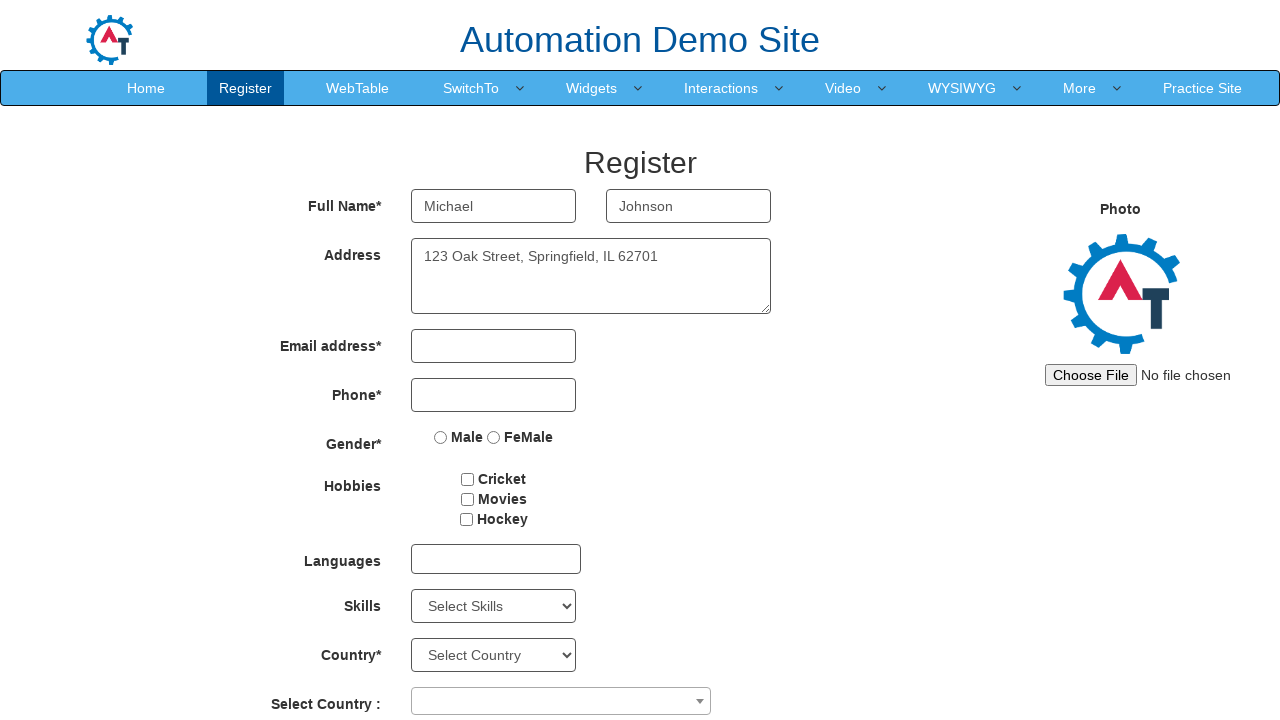

Filled email field with 'michael.johnson87@example.com' on //*[@id='eid']/input
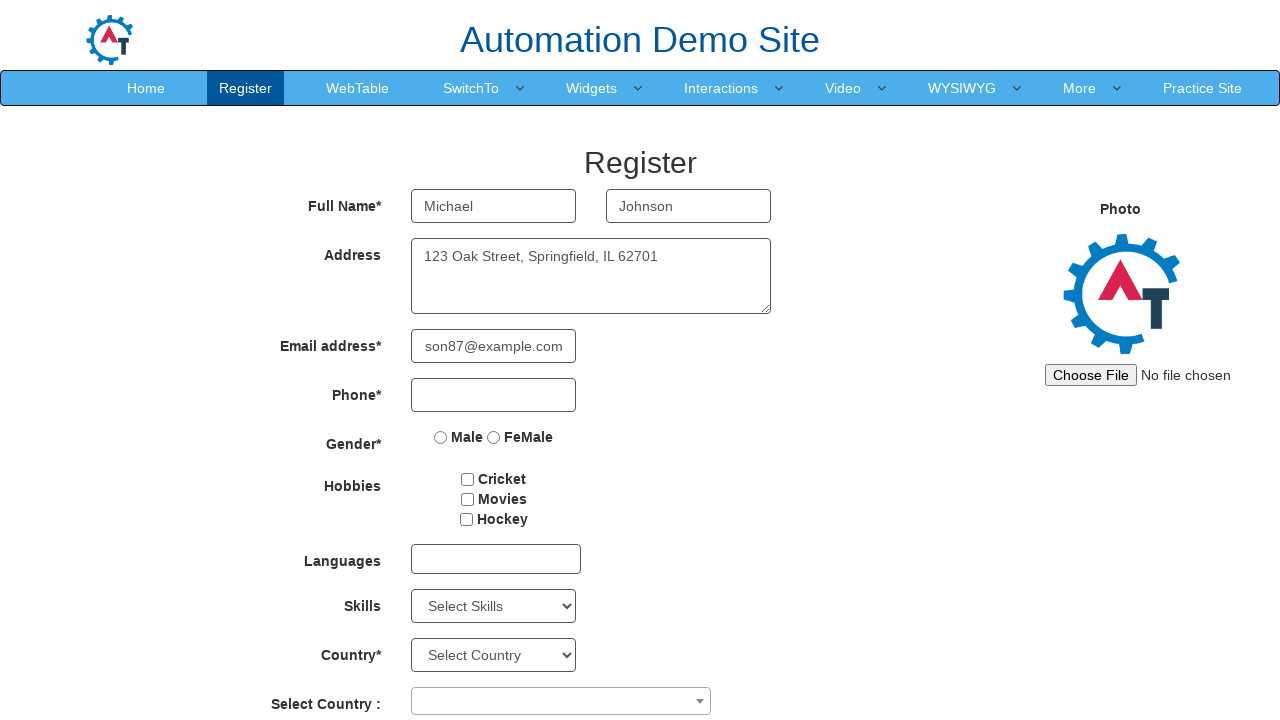

Filled phone number field with '5551234567' on //*[@id='basicBootstrapForm']/div[4]/div/input
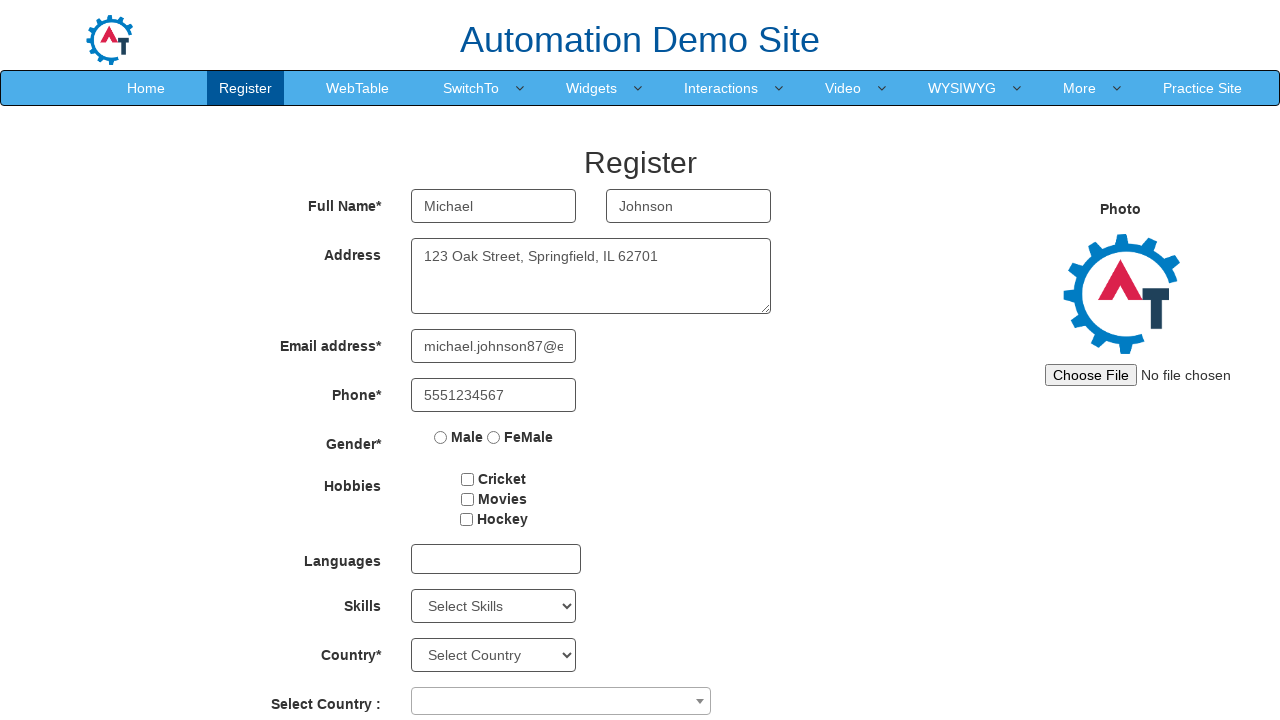

Filled password field with 'SecurePass123!' on #firstpassword
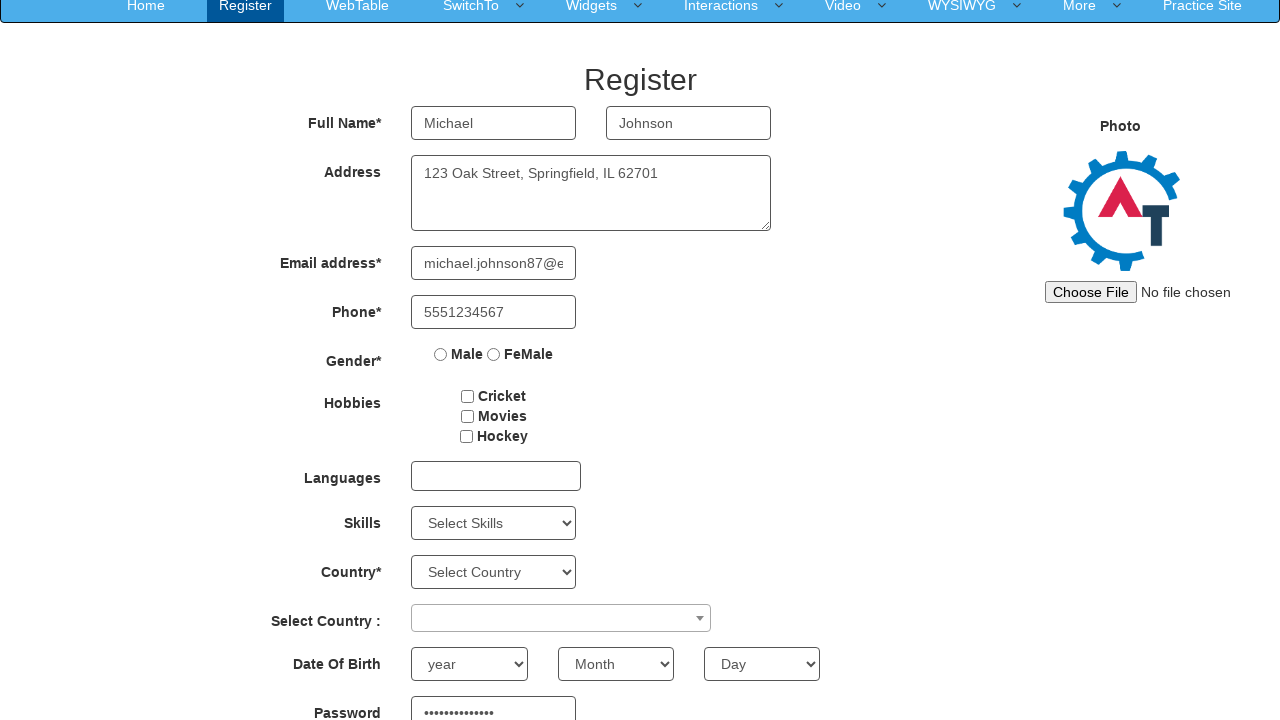

Filled confirm password field with 'SecurePass123!' on #secondpassword
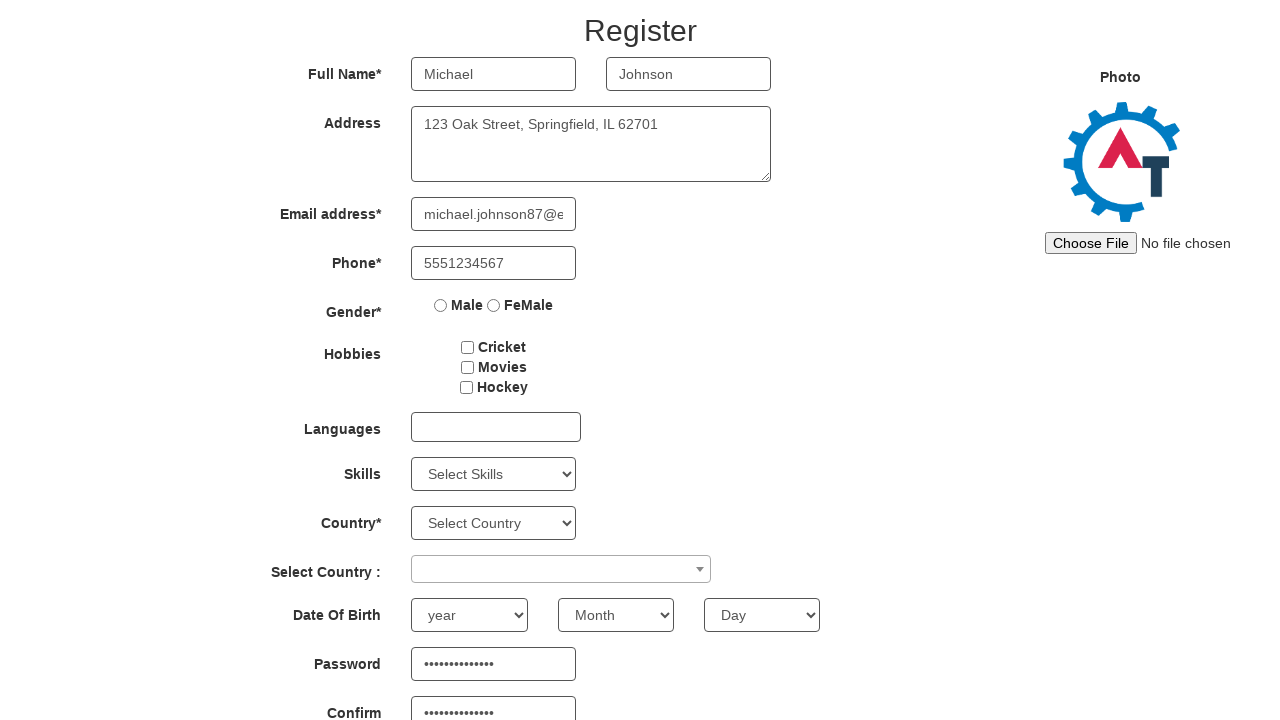

Refreshed the page
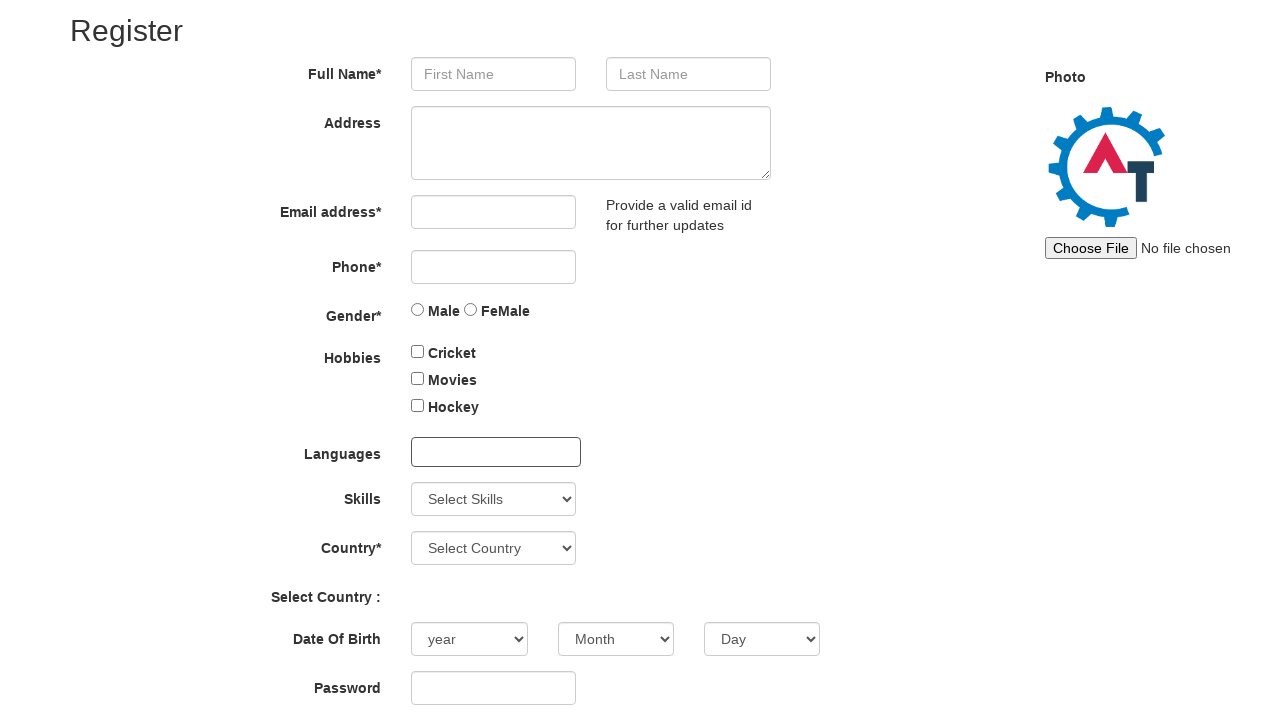

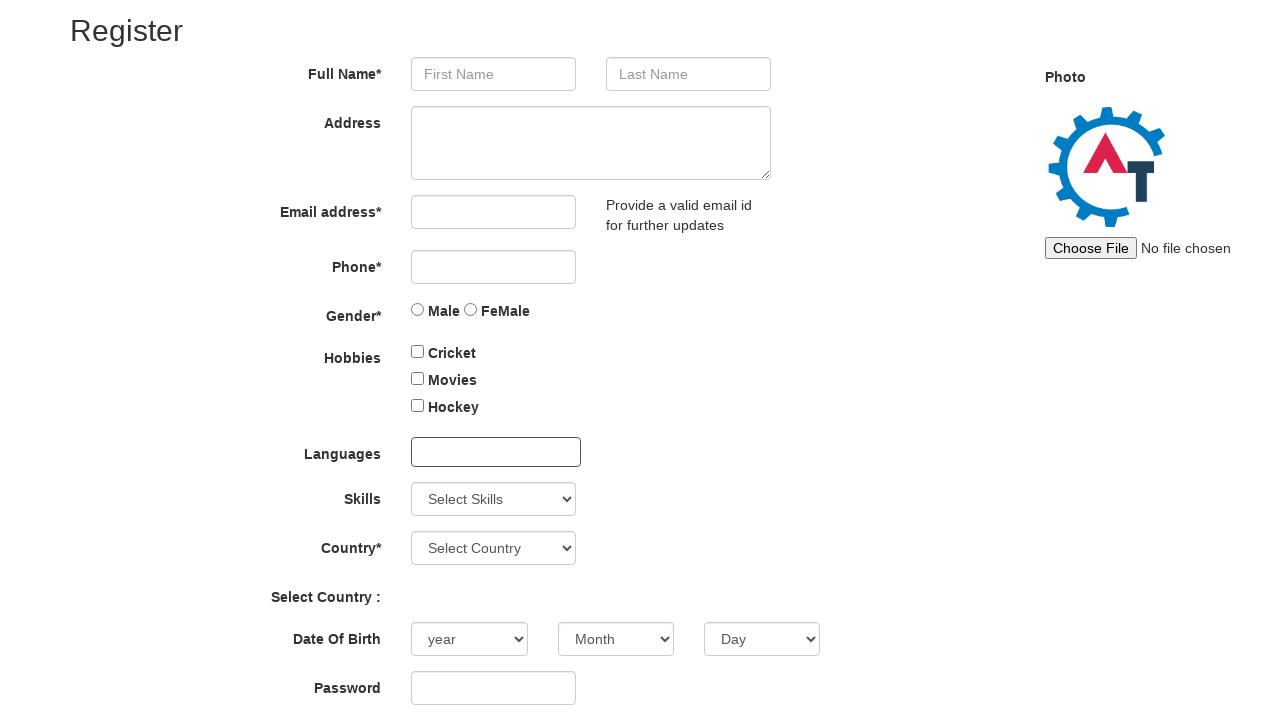